Tests handling a JavaScript confirm dialog by clicking a button that triggers it and then accepting the confirmation

Starting URL: http://the-internet.herokuapp.com/javascript_alerts

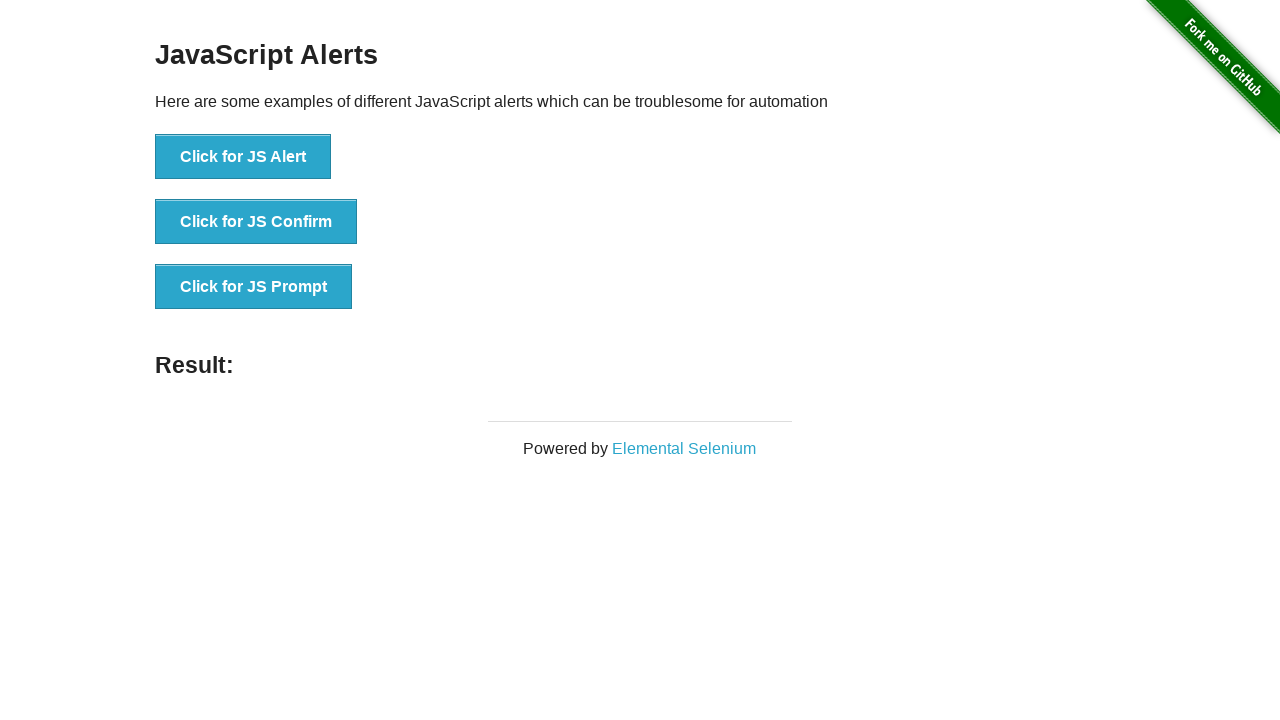

Set up dialog handler to accept confirm dialogs
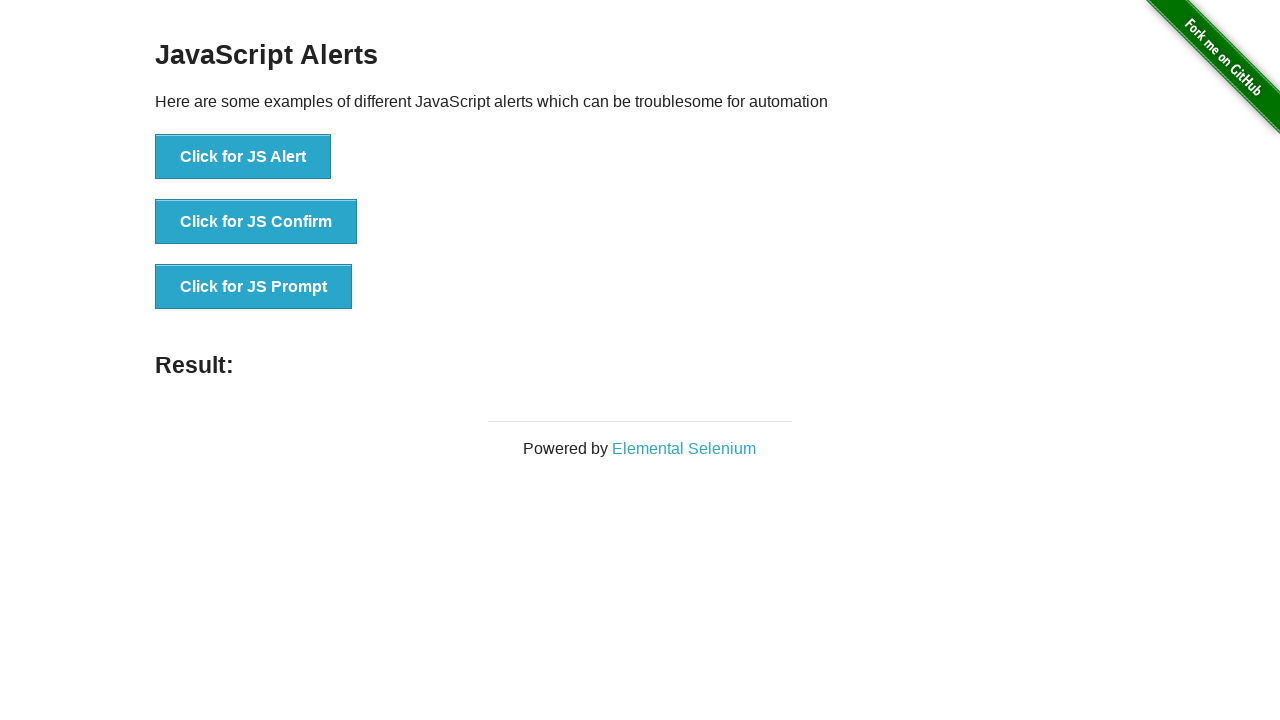

Clicked button to trigger JavaScript confirm dialog at (256, 222) on xpath=//button[text()='Click for JS Confirm']
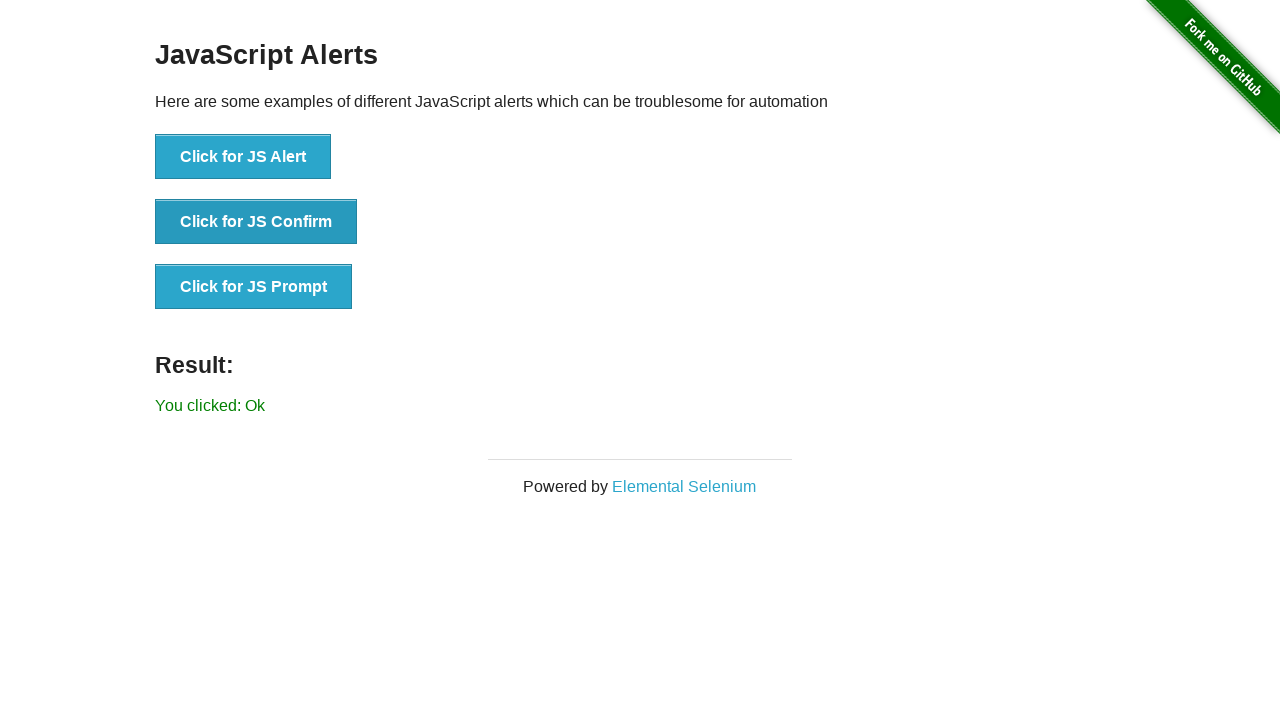

Confirm dialog was accepted and result message appeared
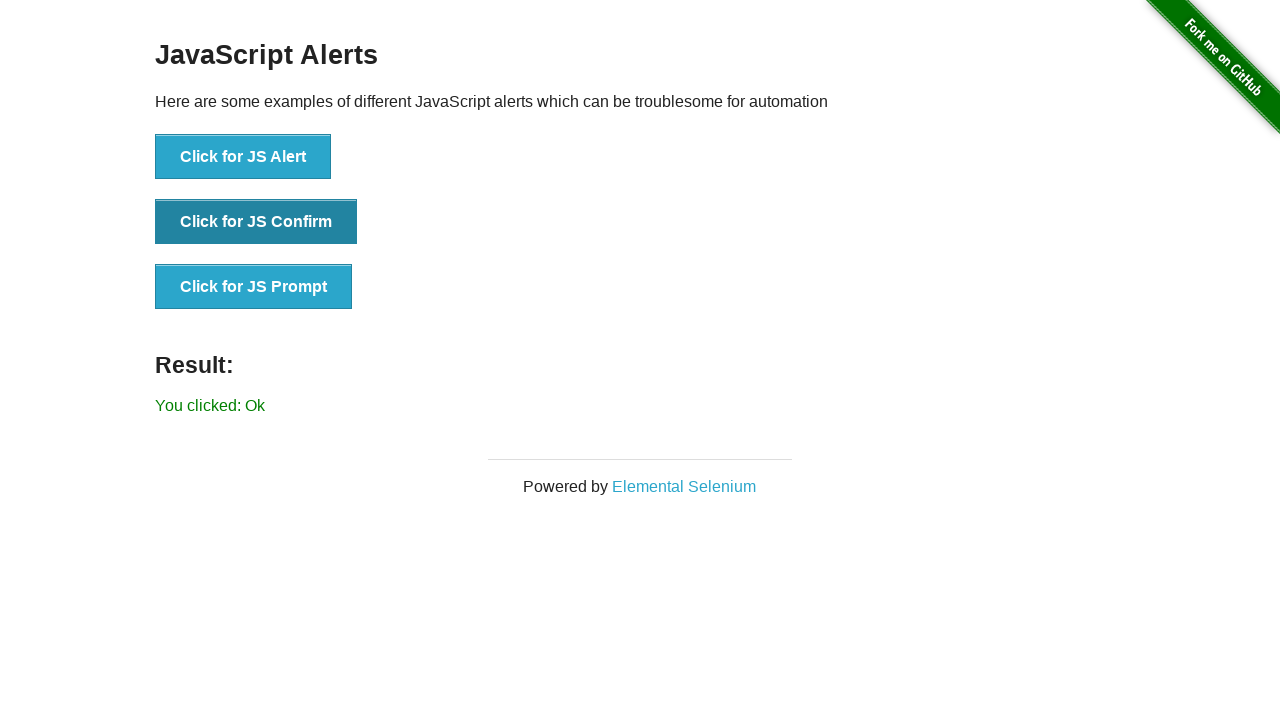

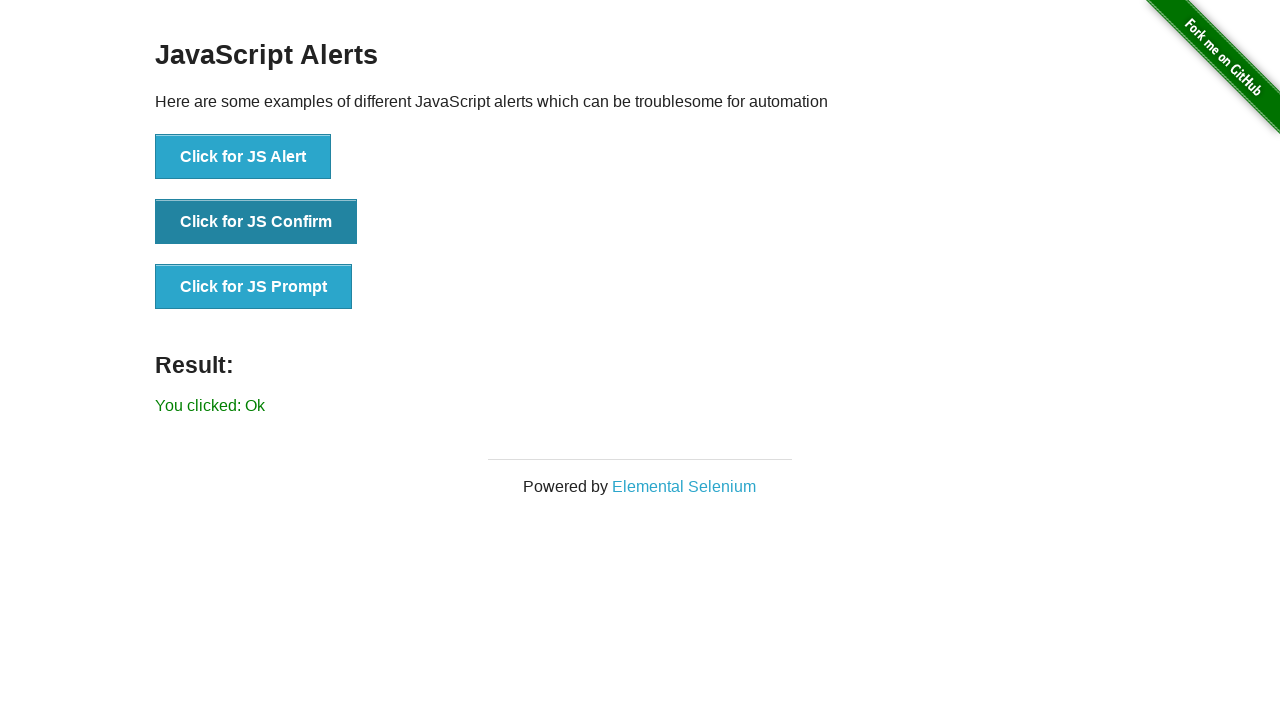